Tests dropdown selection functionality by selecting an option by visible text and verifying it was selected correctly

Starting URL: https://bonigarcia.dev/selenium-webdriver-java/web-form.html

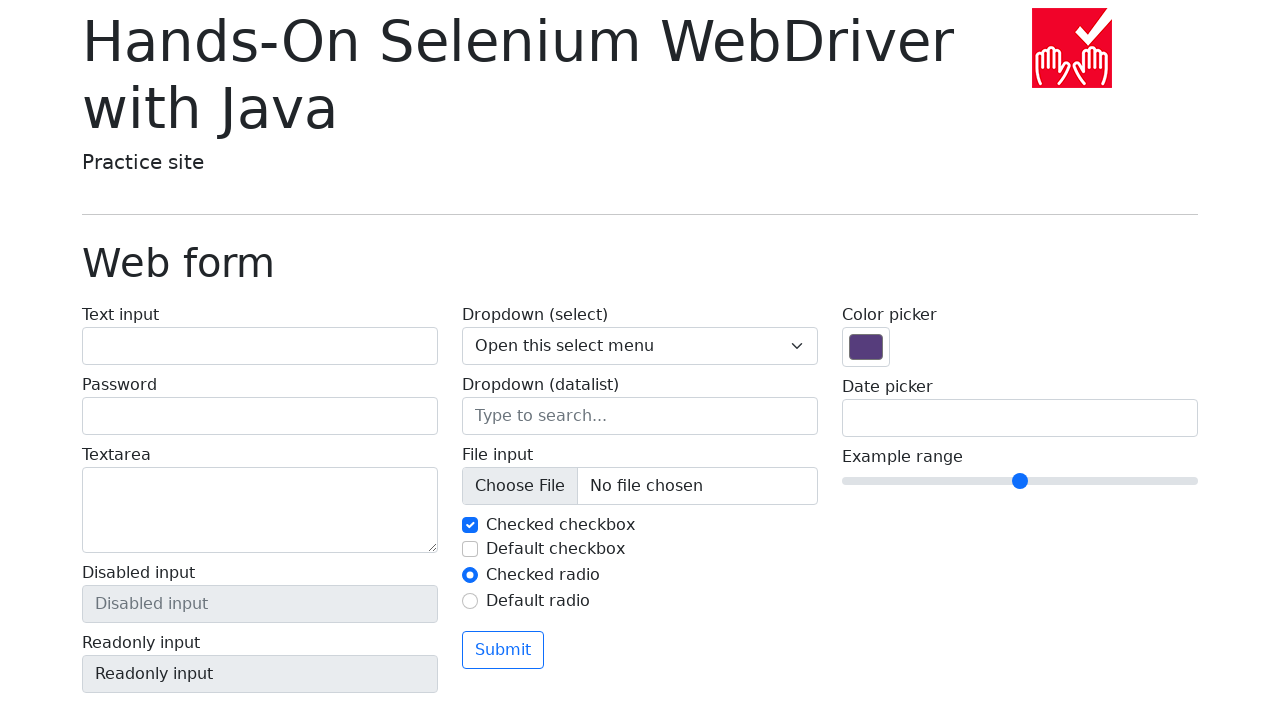

Selected 'Three' from dropdown by visible text on select[name='my-select']
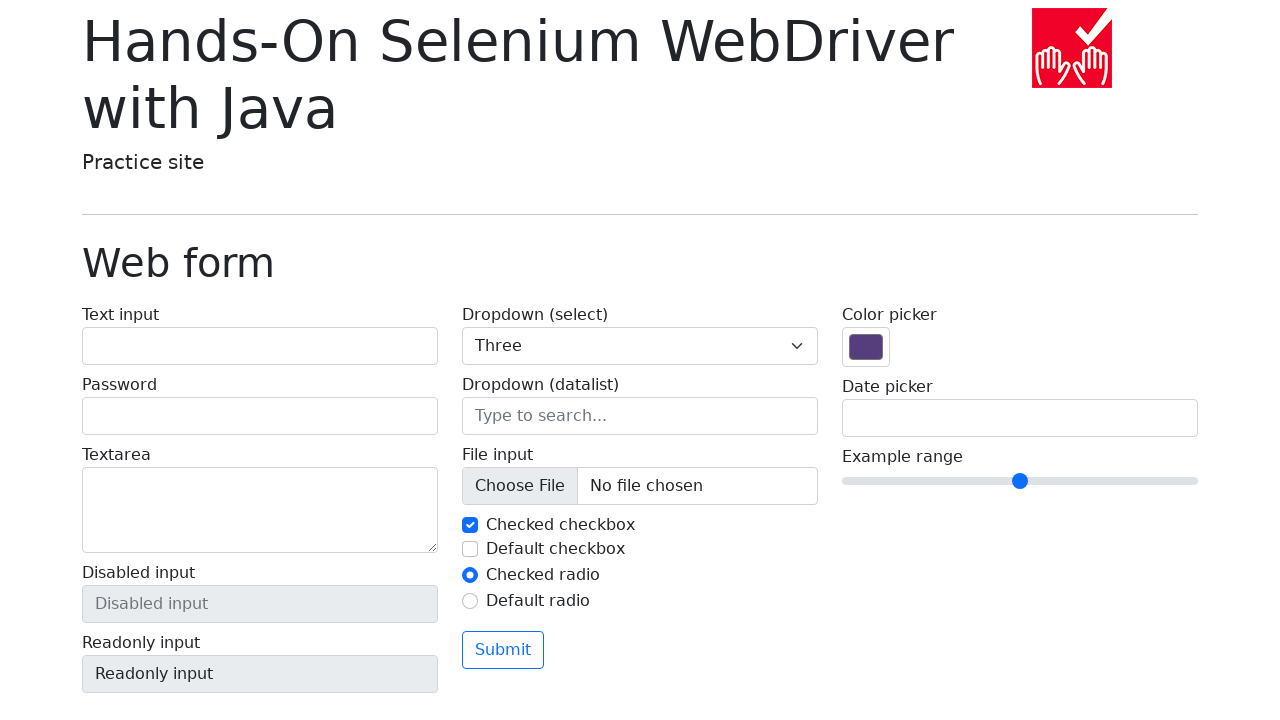

Retrieved selected option value from dropdown
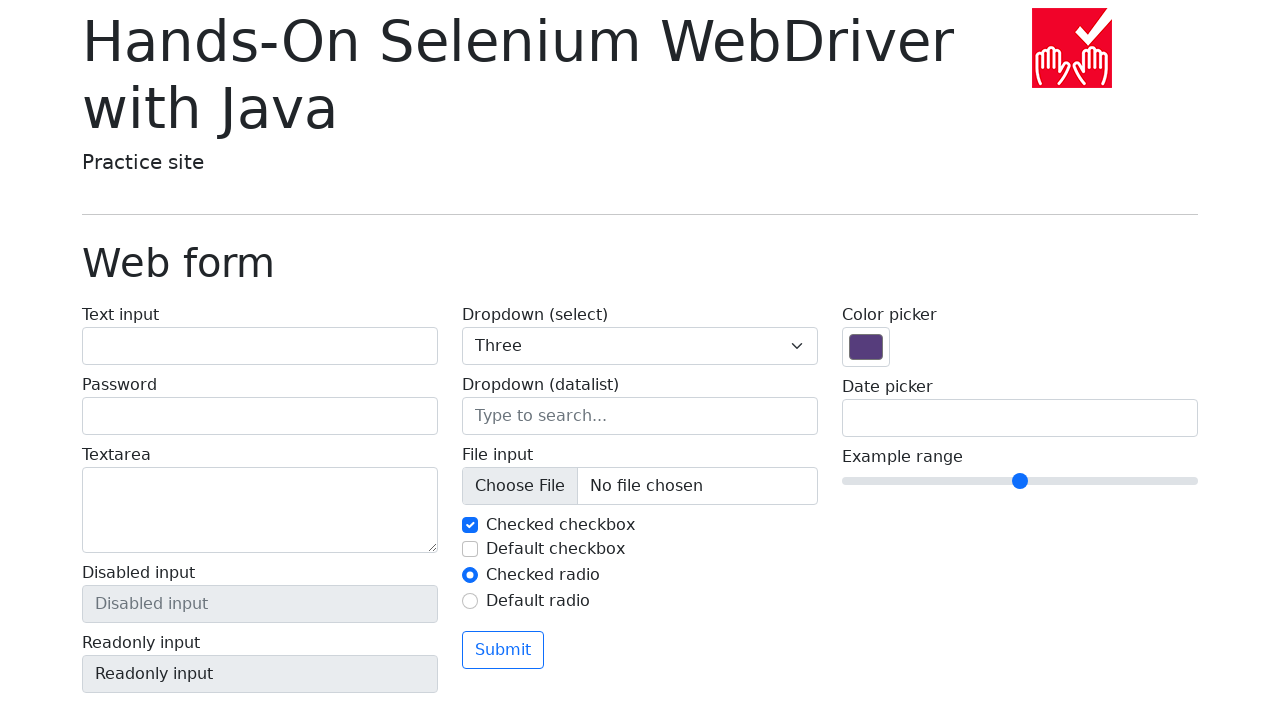

Retrieved text content of selected option
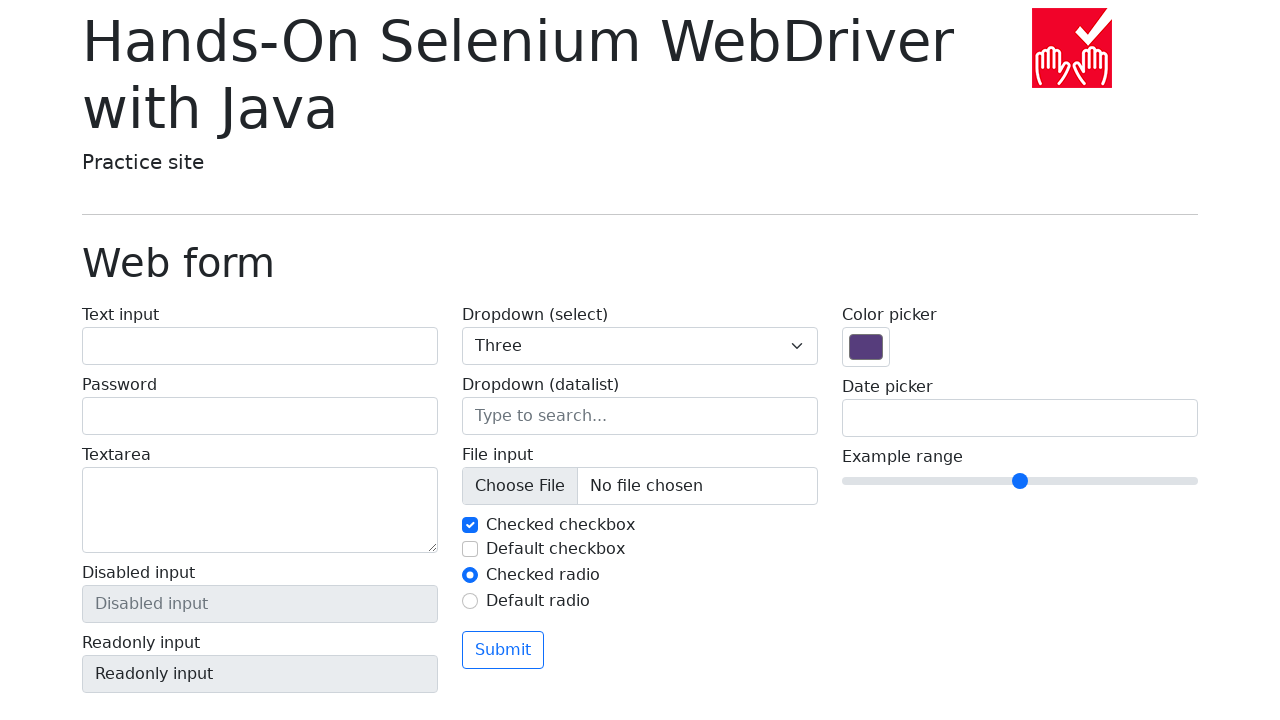

Verified that selected option text is 'Three'
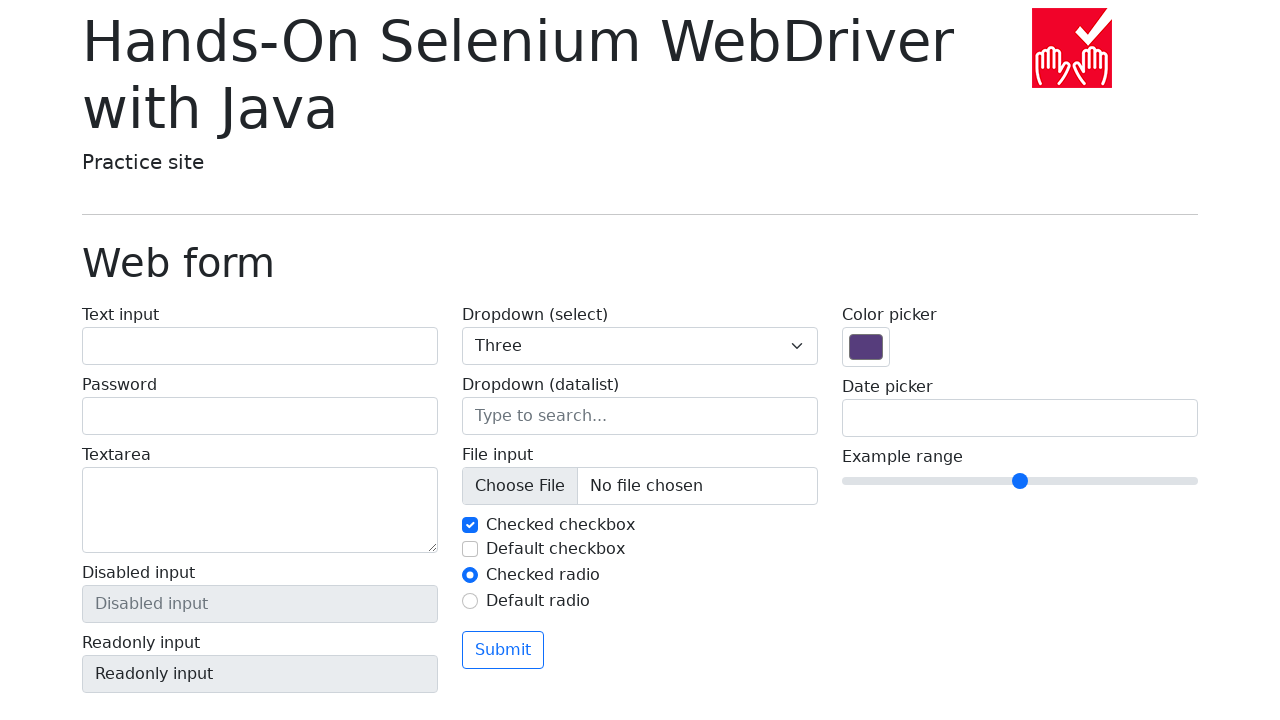

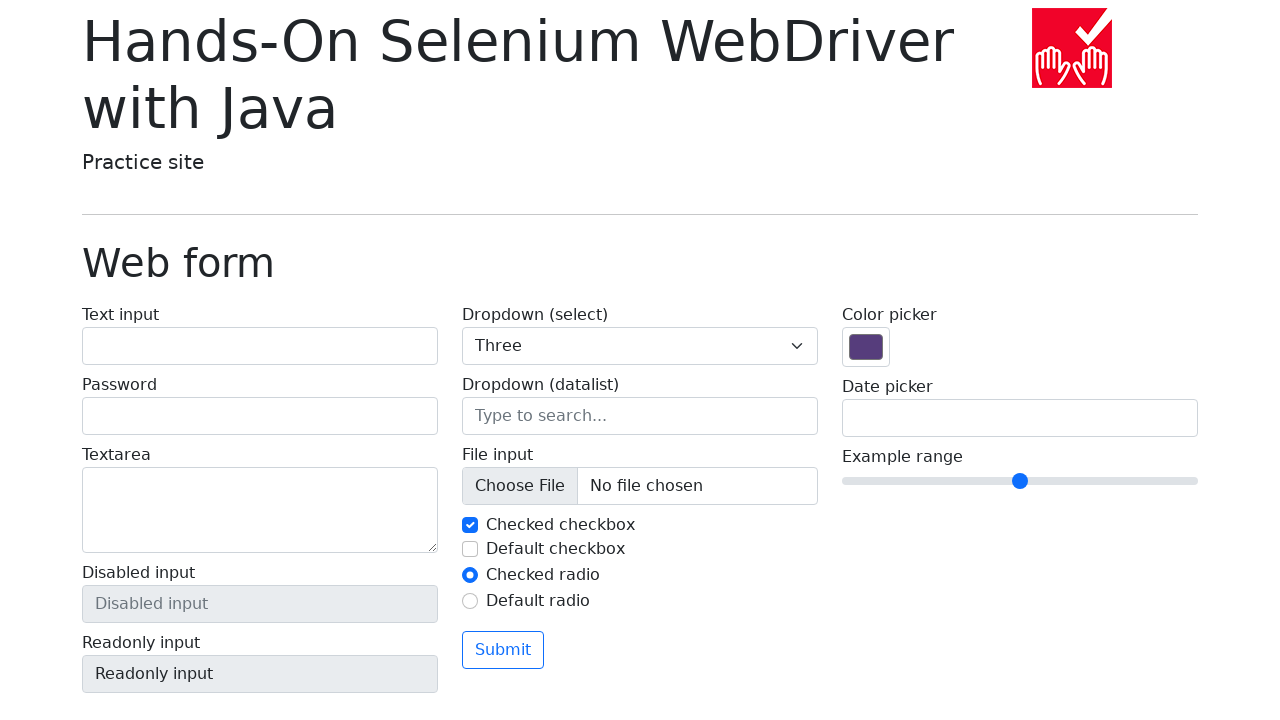